Tests the RSS link by clicking it, verifying navigation to the RSS page, then navigating back

Starting URL: https://www.sport-express.ru/skiing/chempionat-rossii/

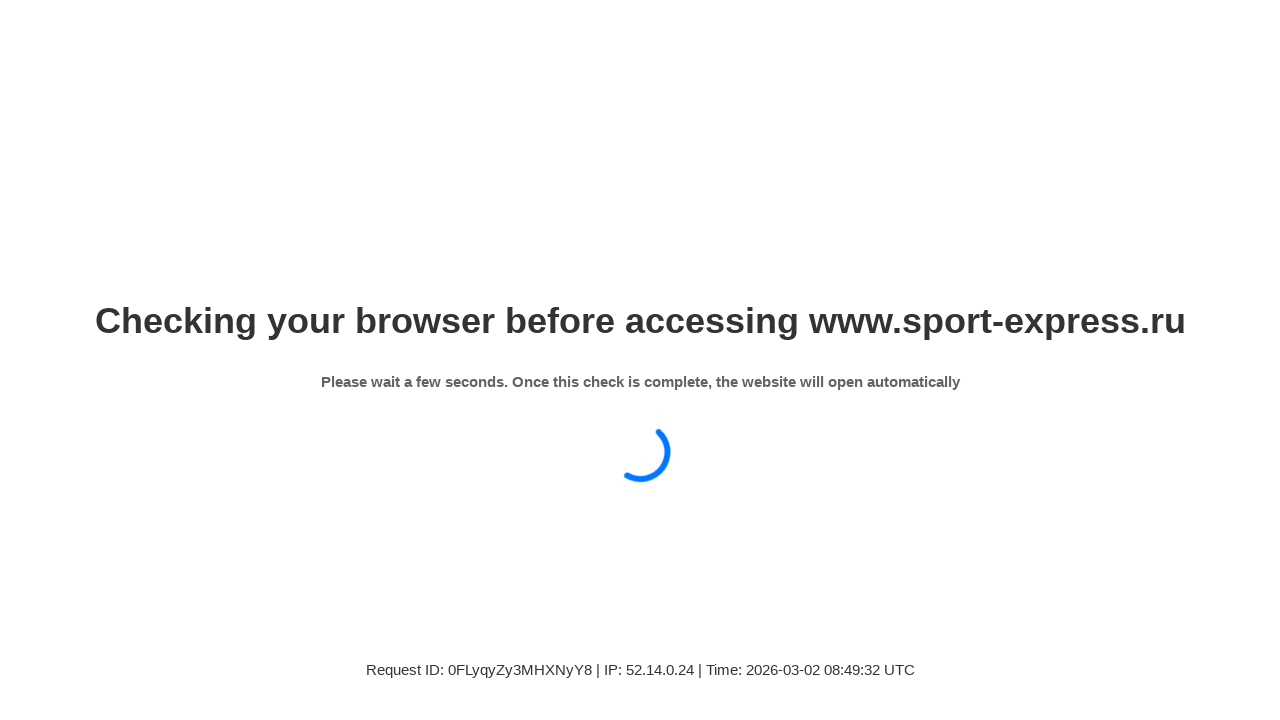

Clicked RSS button at (170, 704) on a.se-button.se-button--inline.se-button--size-middle
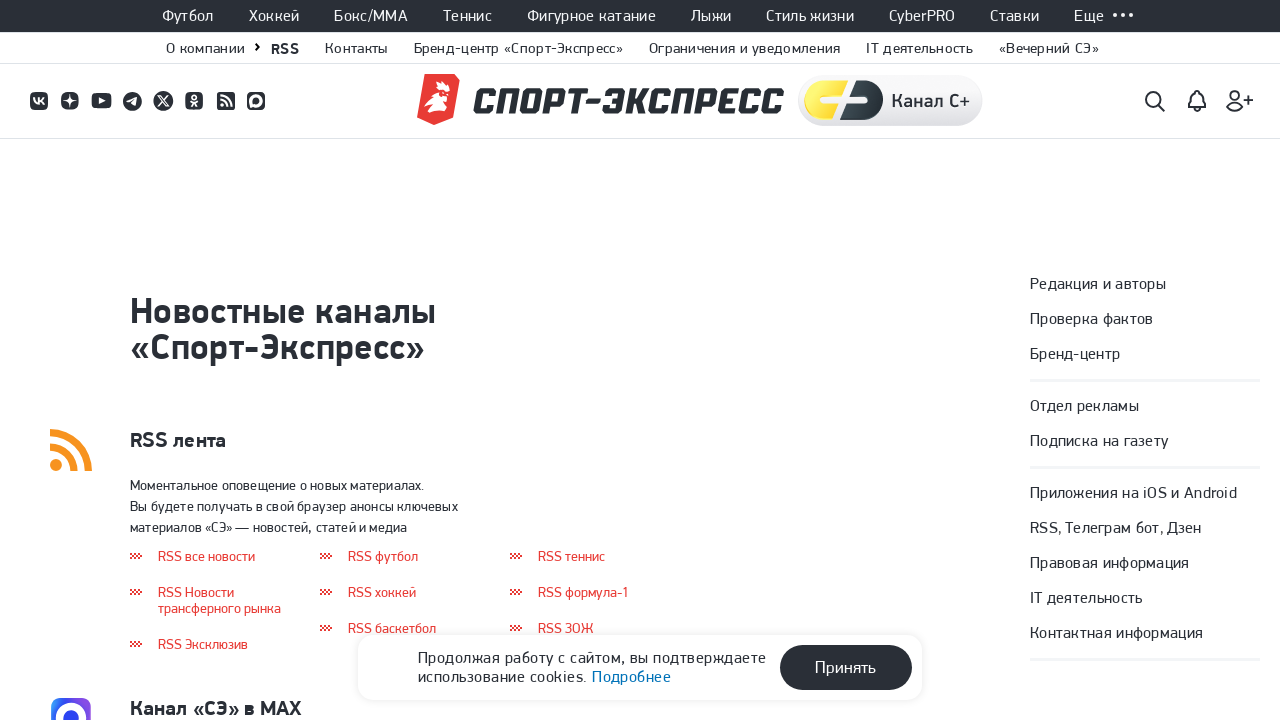

Navigated to RSS page and URL verified
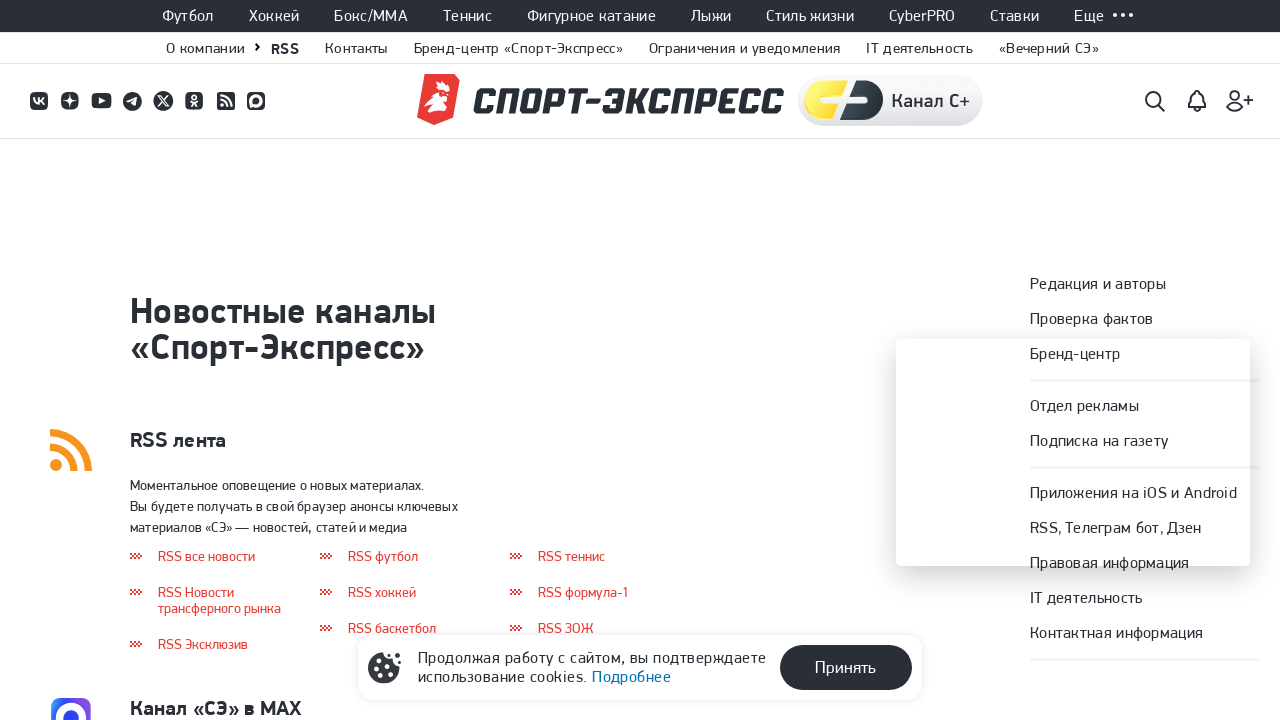

Navigated back to championship page
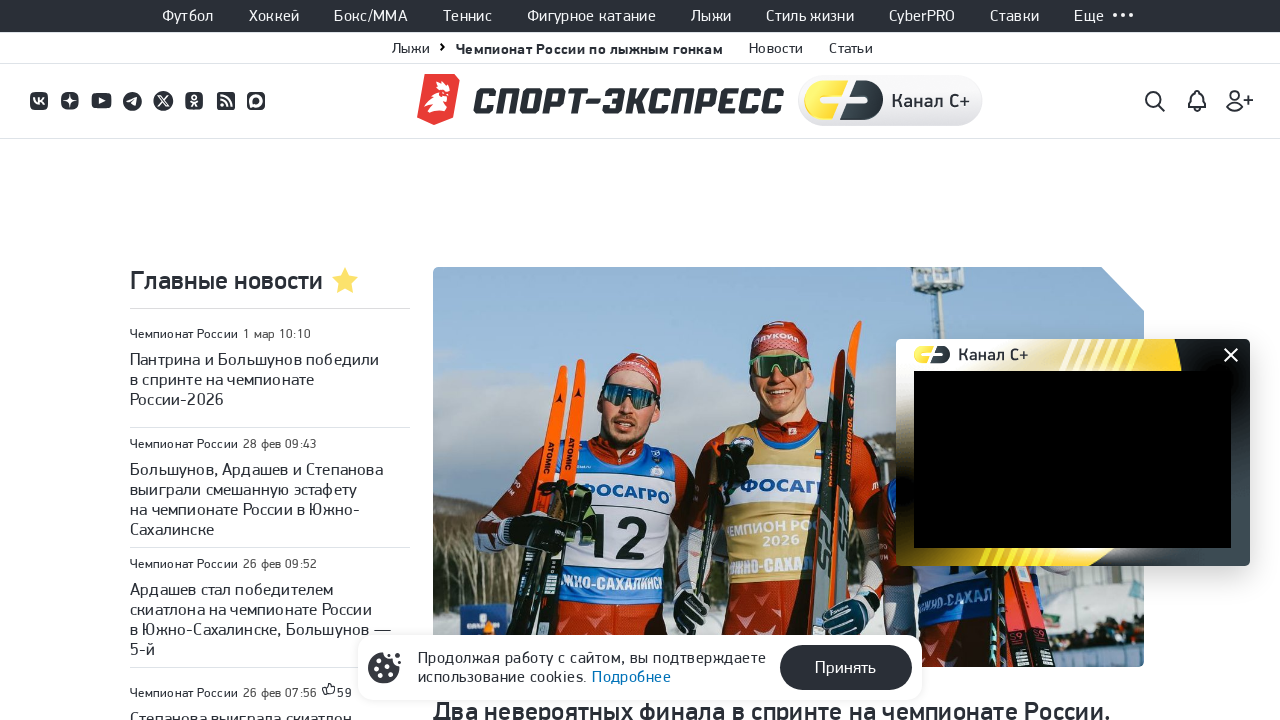

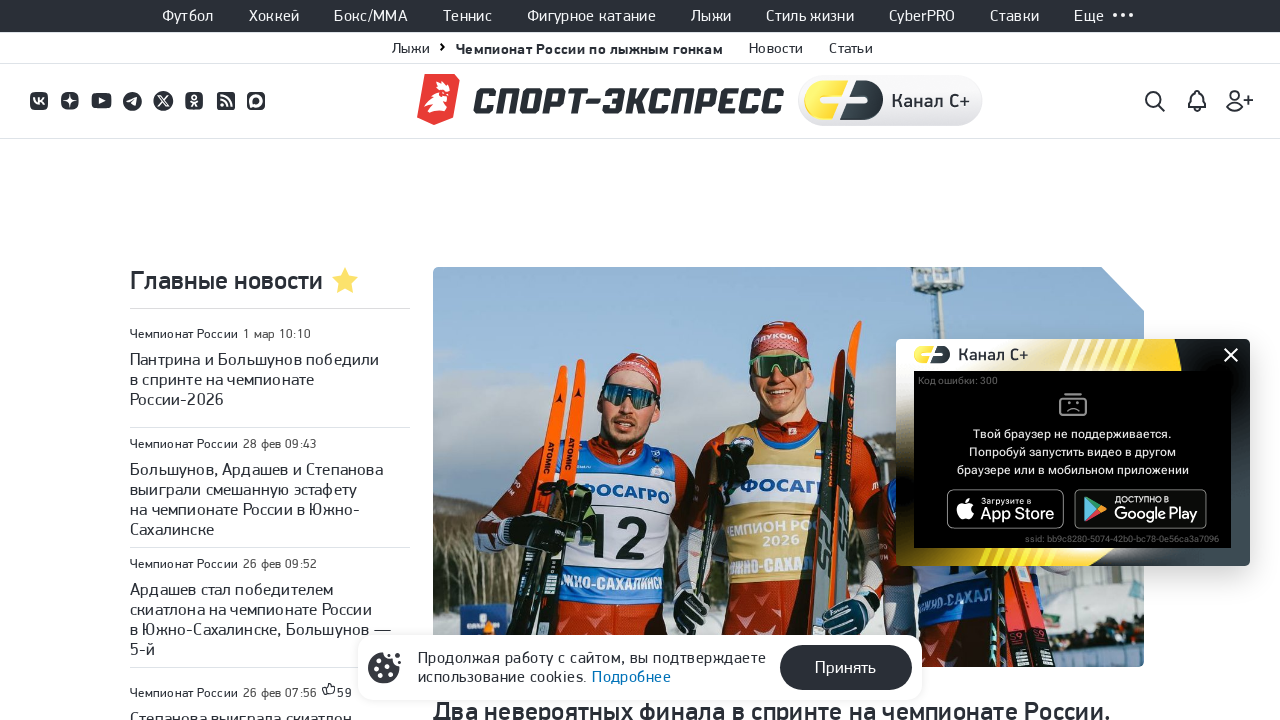